Tests creating multiple tasks in the TodoMVC app by typing task names and pressing Enter

Starting URL: https://todomvc.com/examples/react/dist/

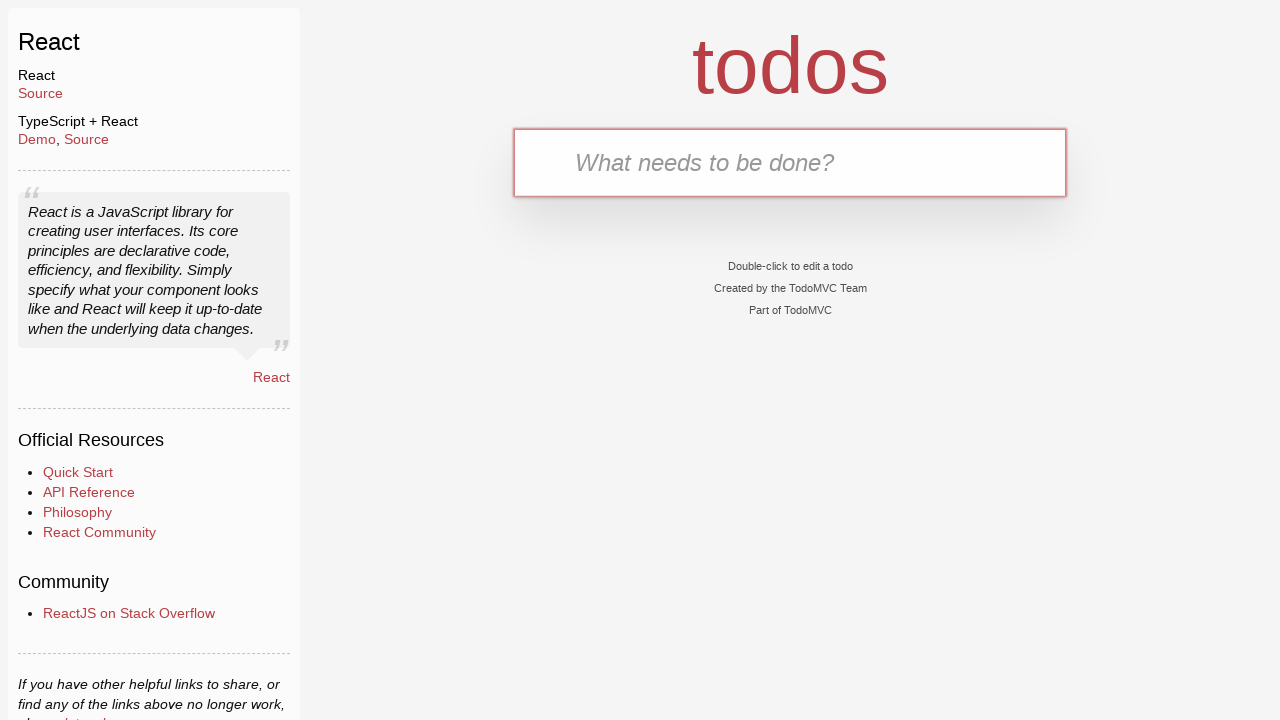

Filled todo input field with 'task1' on #todo-input
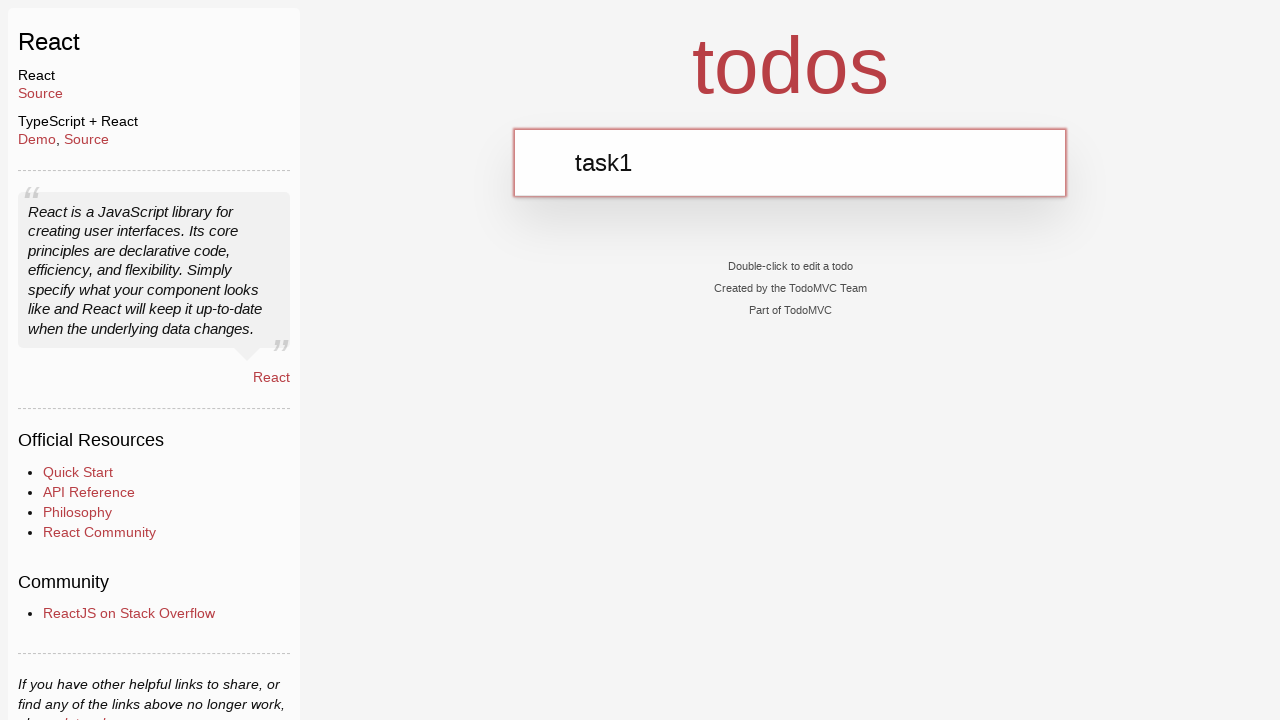

Pressed Enter to create task1 on #todo-input
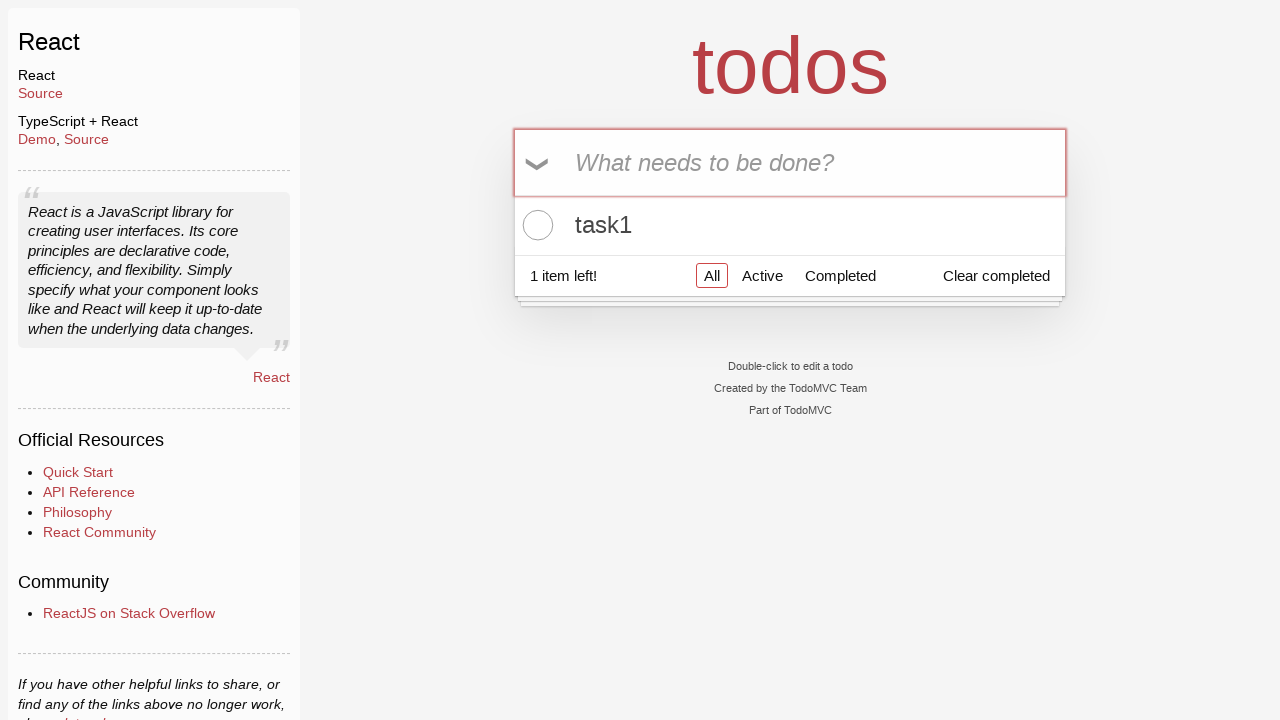

Verified that task1 was created and is visible
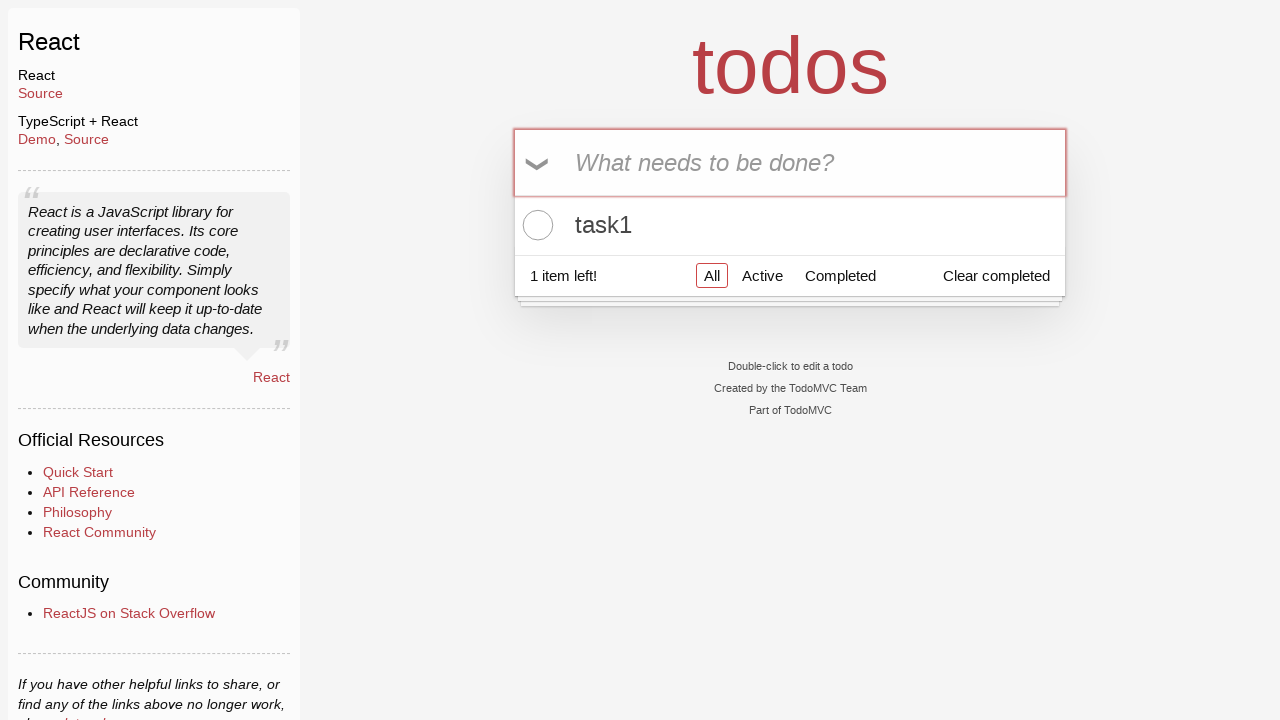

Filled todo input field with 'task2' on #todo-input
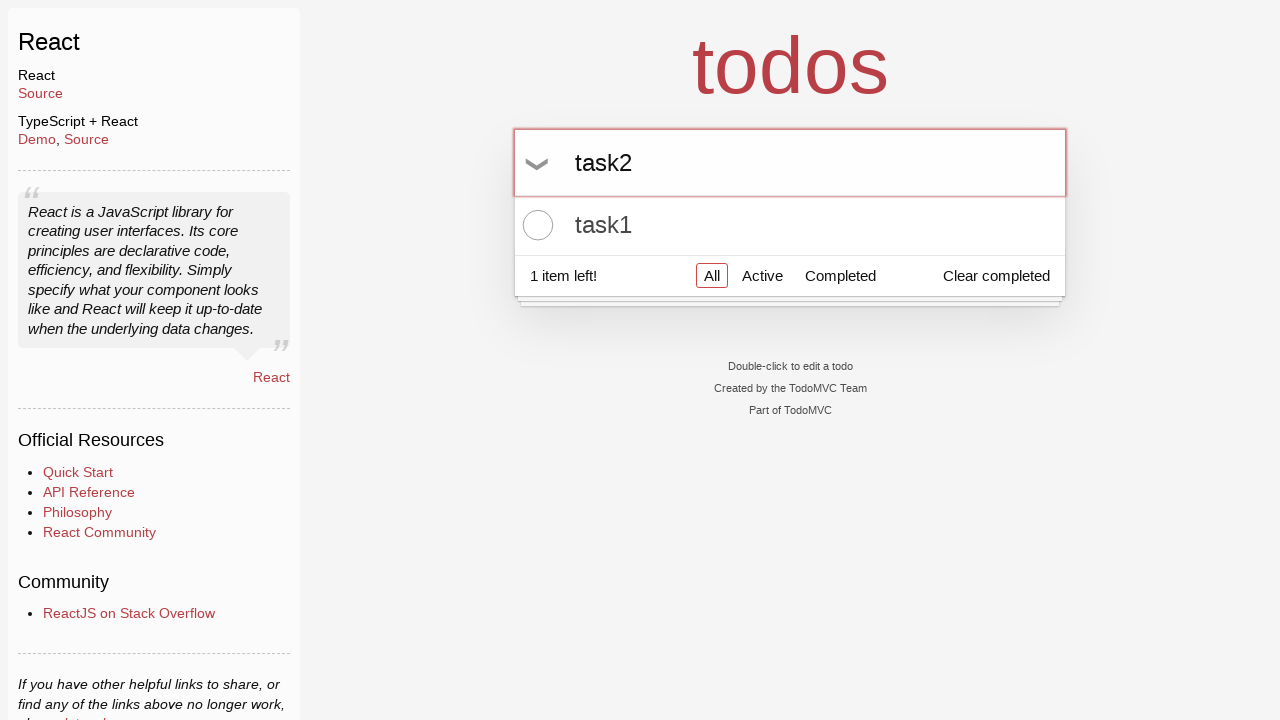

Pressed Enter to create task2 on #todo-input
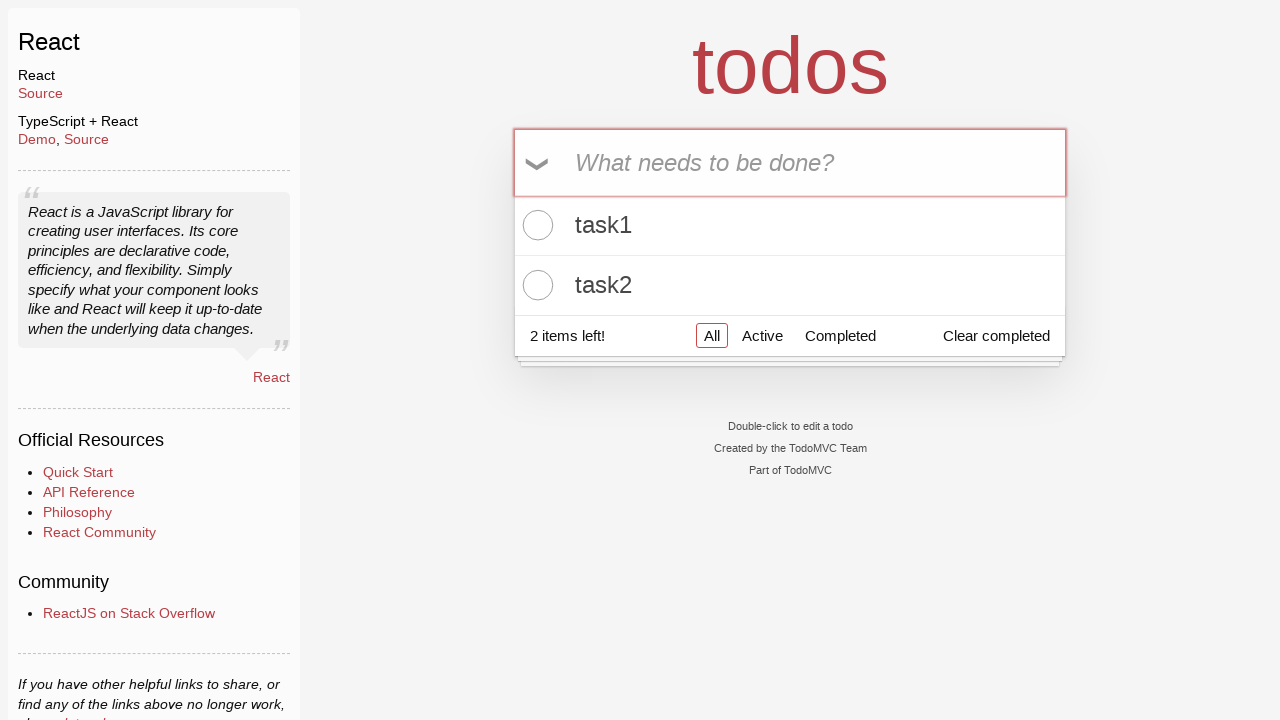

Verified that task2 was created and is visible
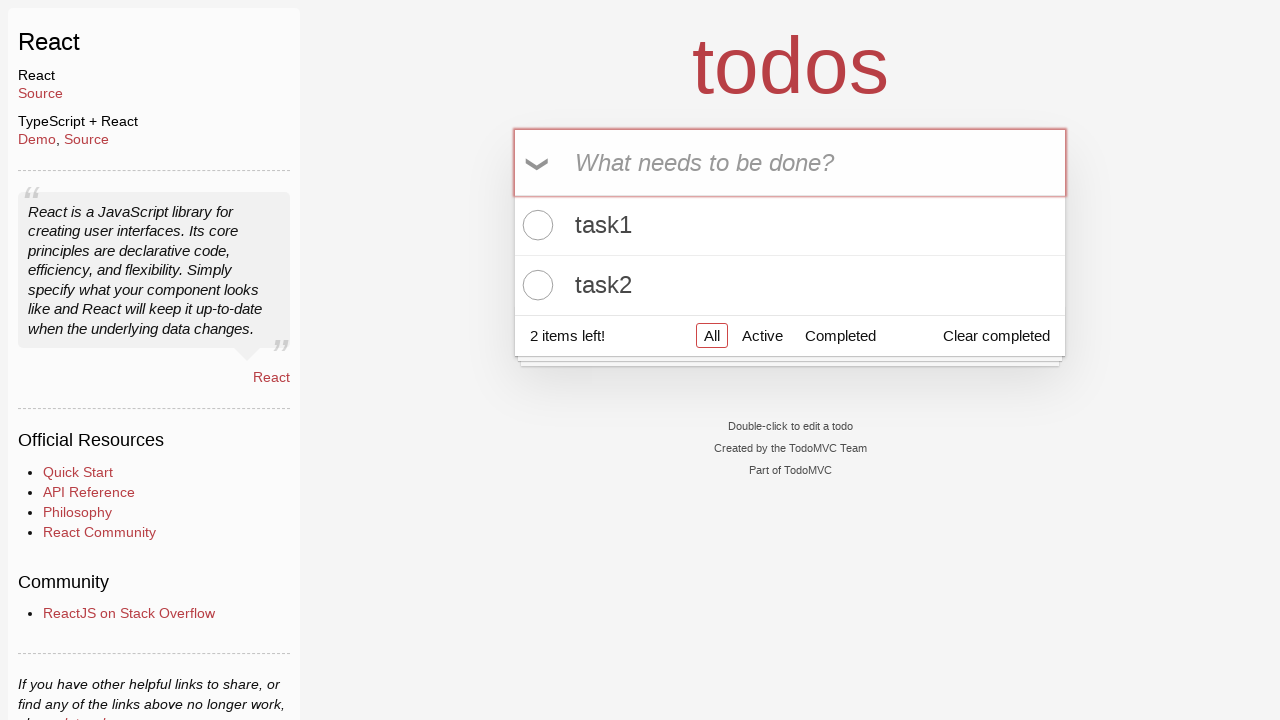

Filled todo input field with 'task3' on #todo-input
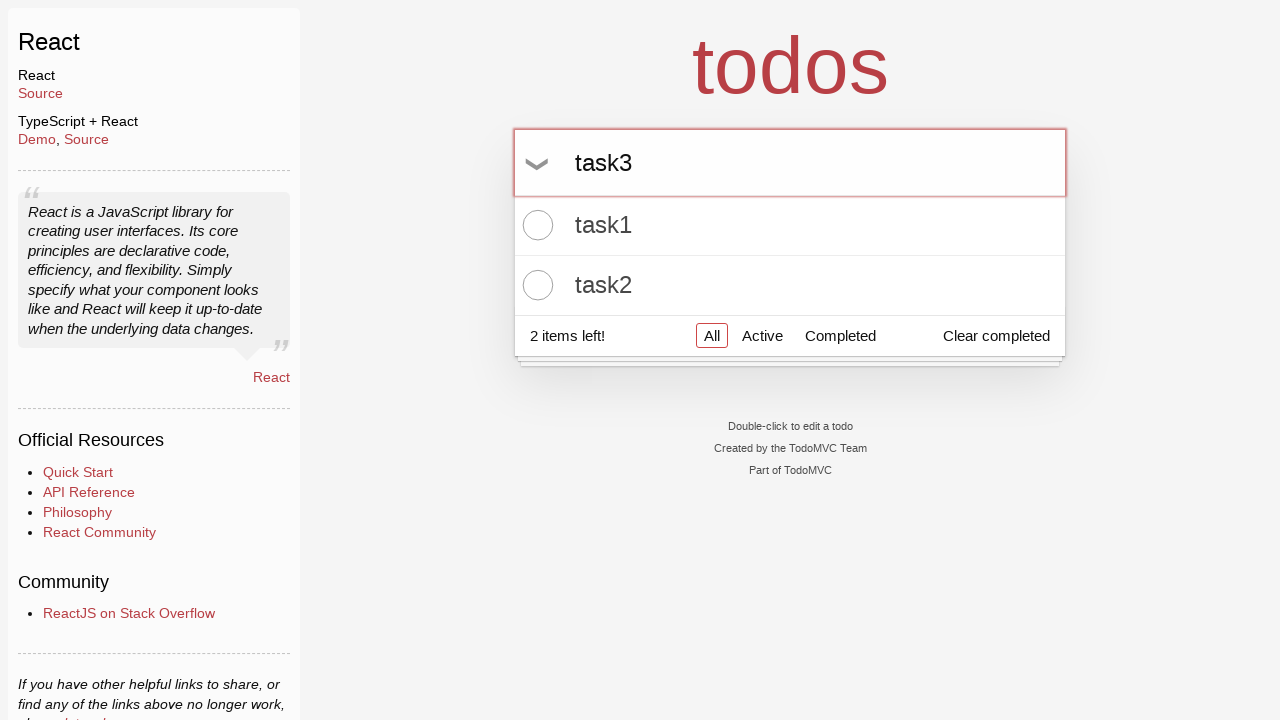

Pressed Enter to create task3 on #todo-input
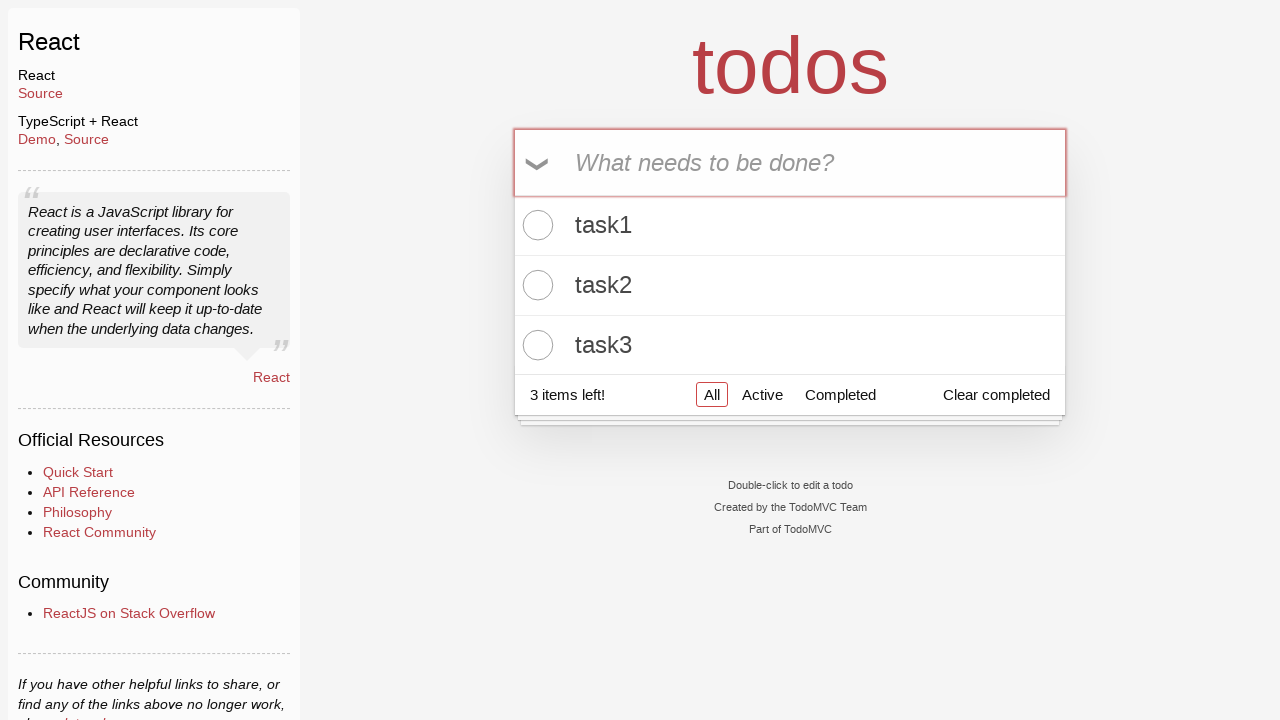

Verified that task3 was created and is visible
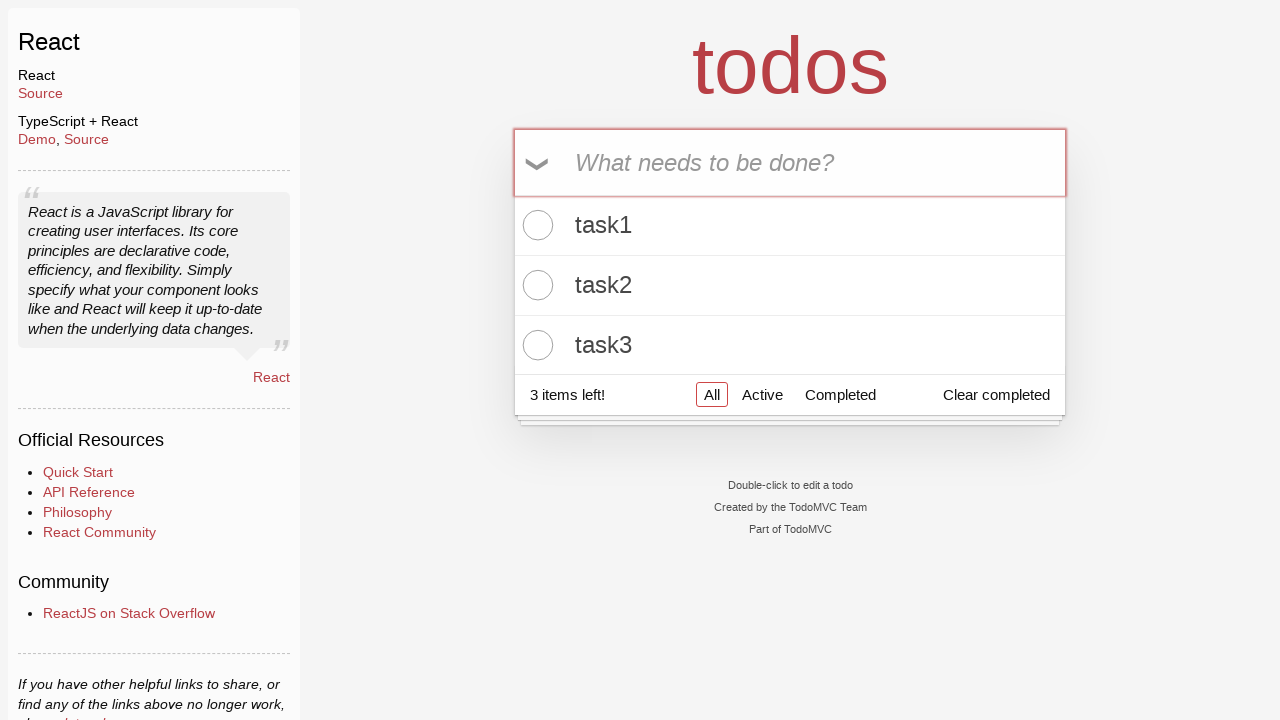

Filled todo input field with 'task4' on #todo-input
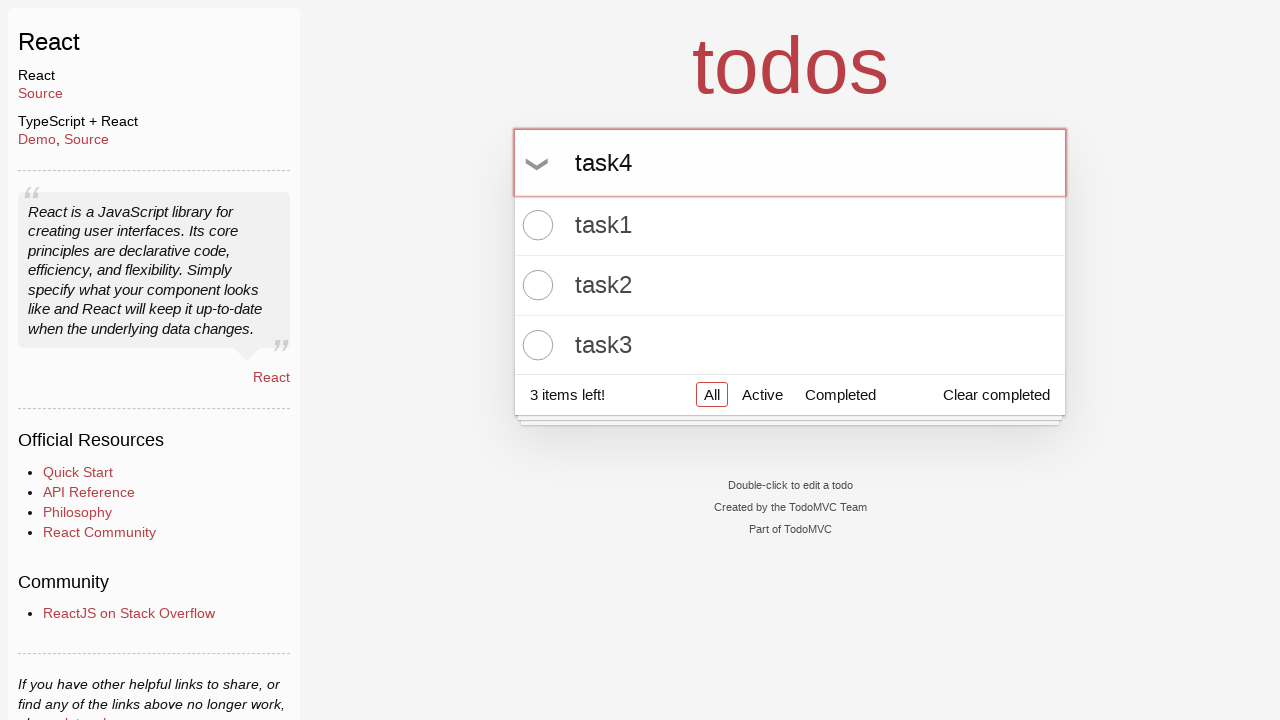

Pressed Enter to create task4 on #todo-input
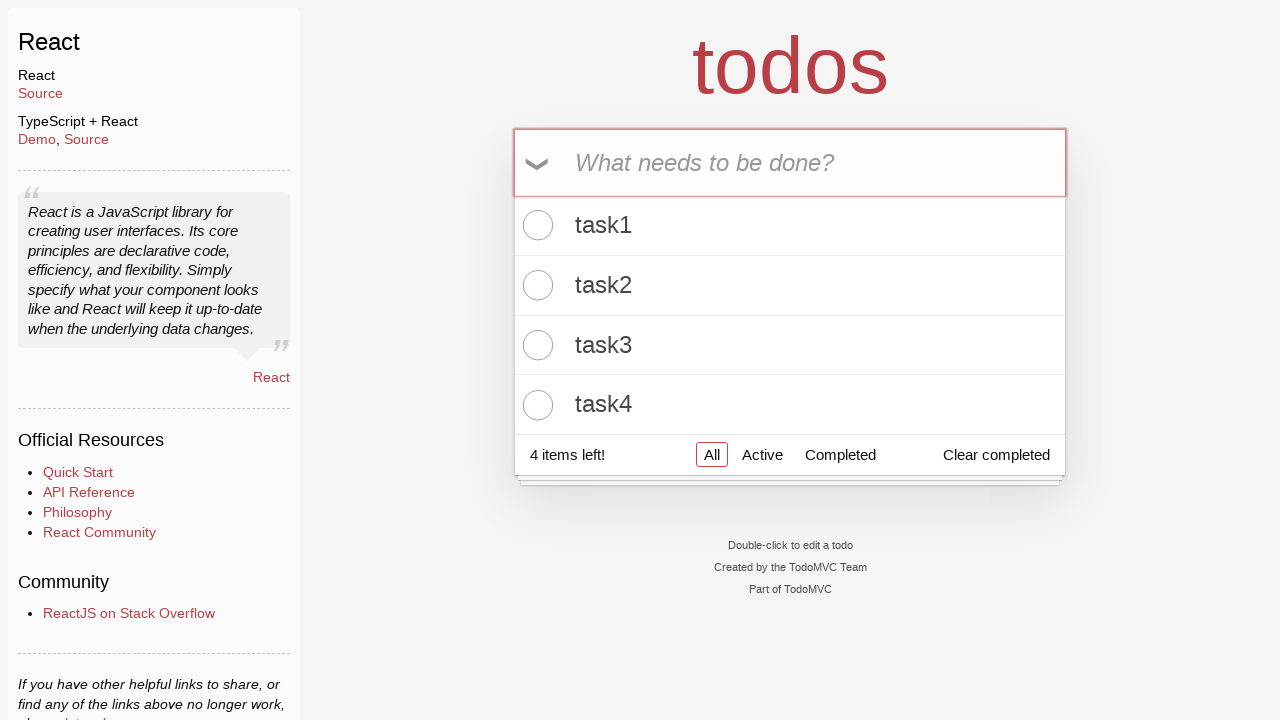

Verified that task4 was created and is visible
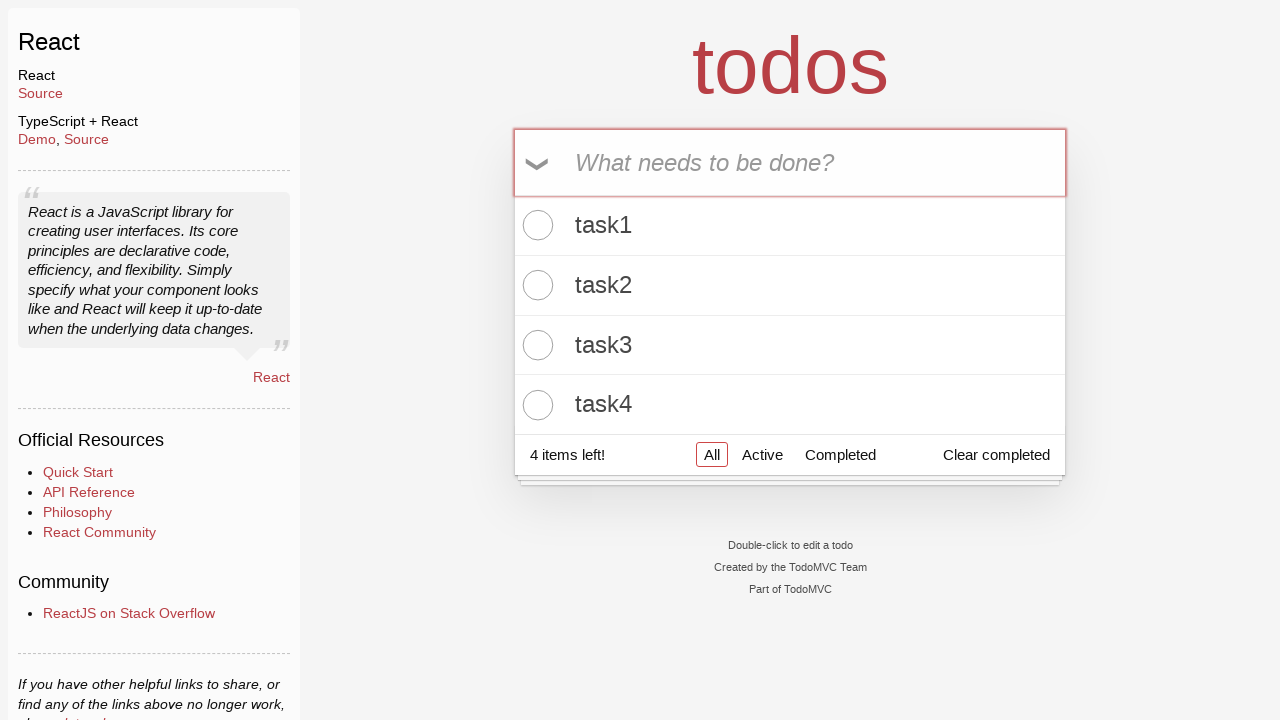

Filled todo input field with 'task5' on #todo-input
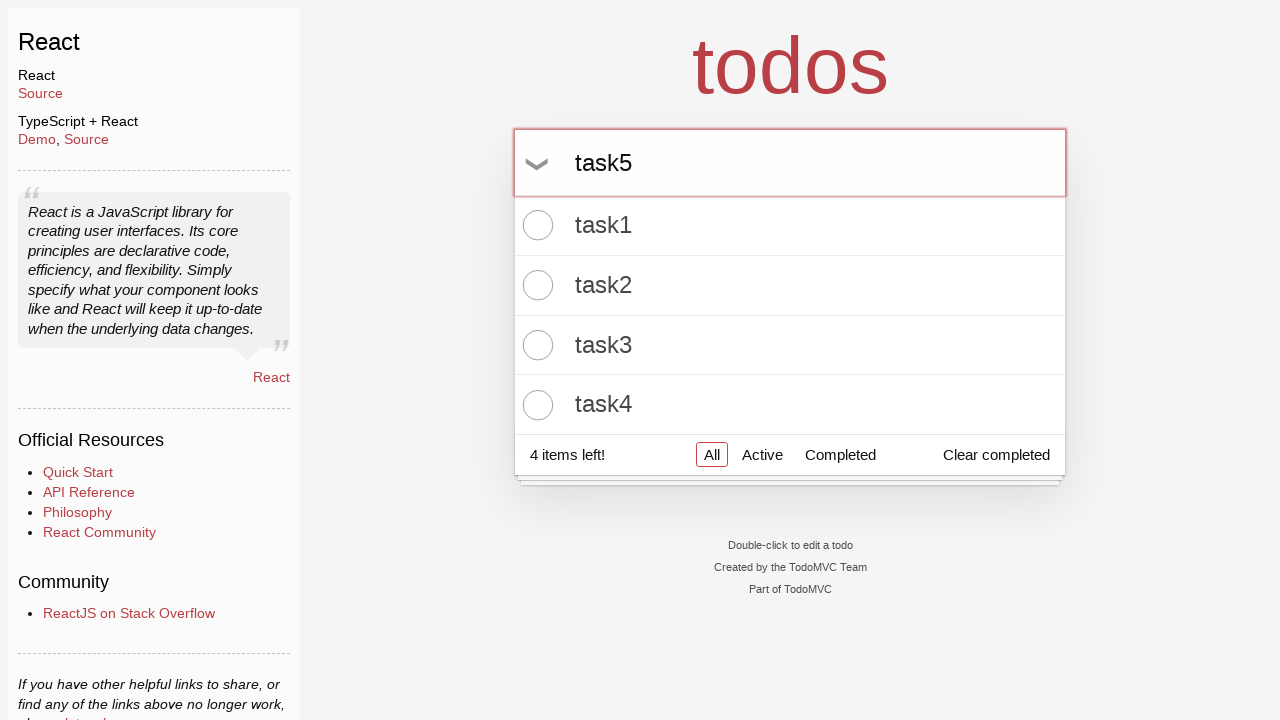

Pressed Enter to create task5 on #todo-input
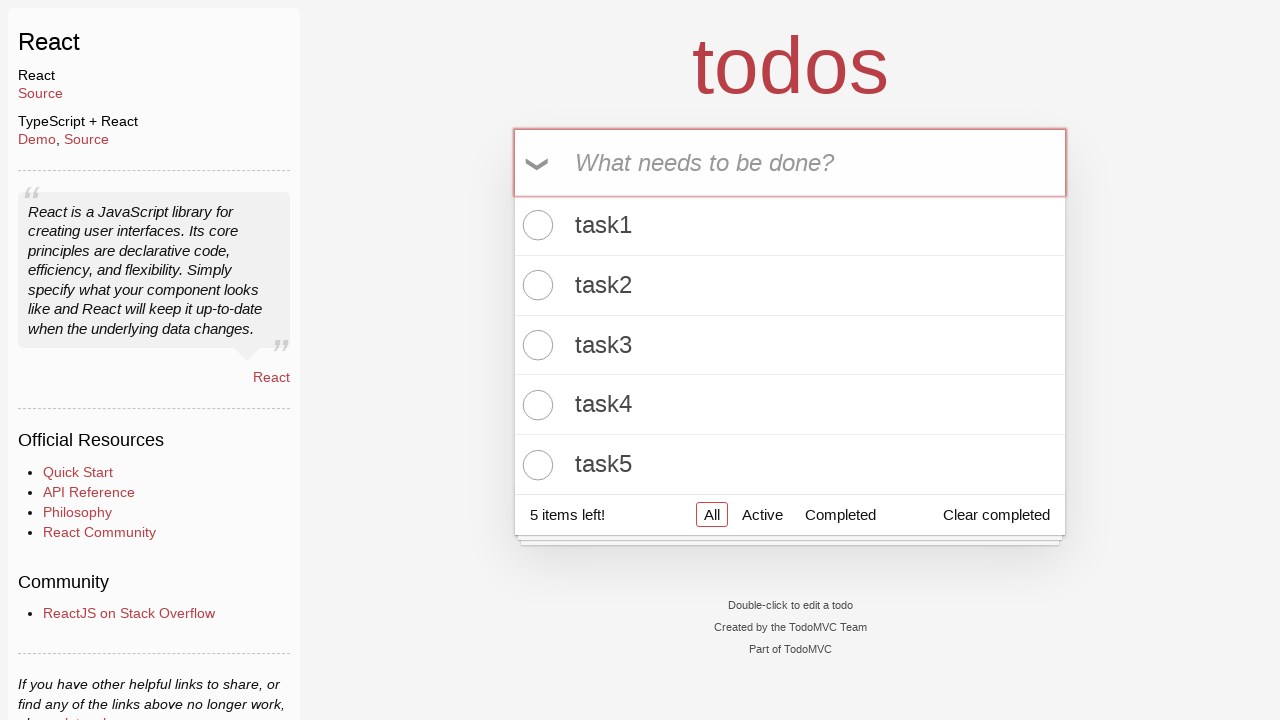

Verified that task5 was created and is visible
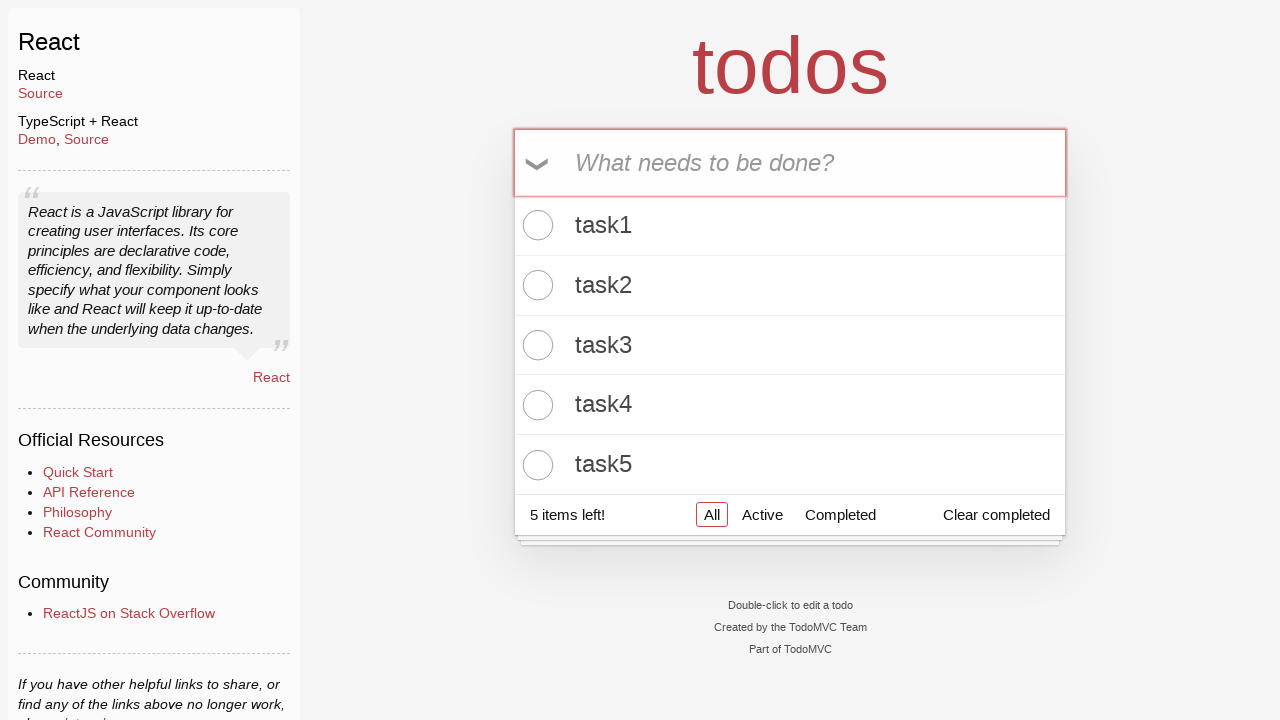

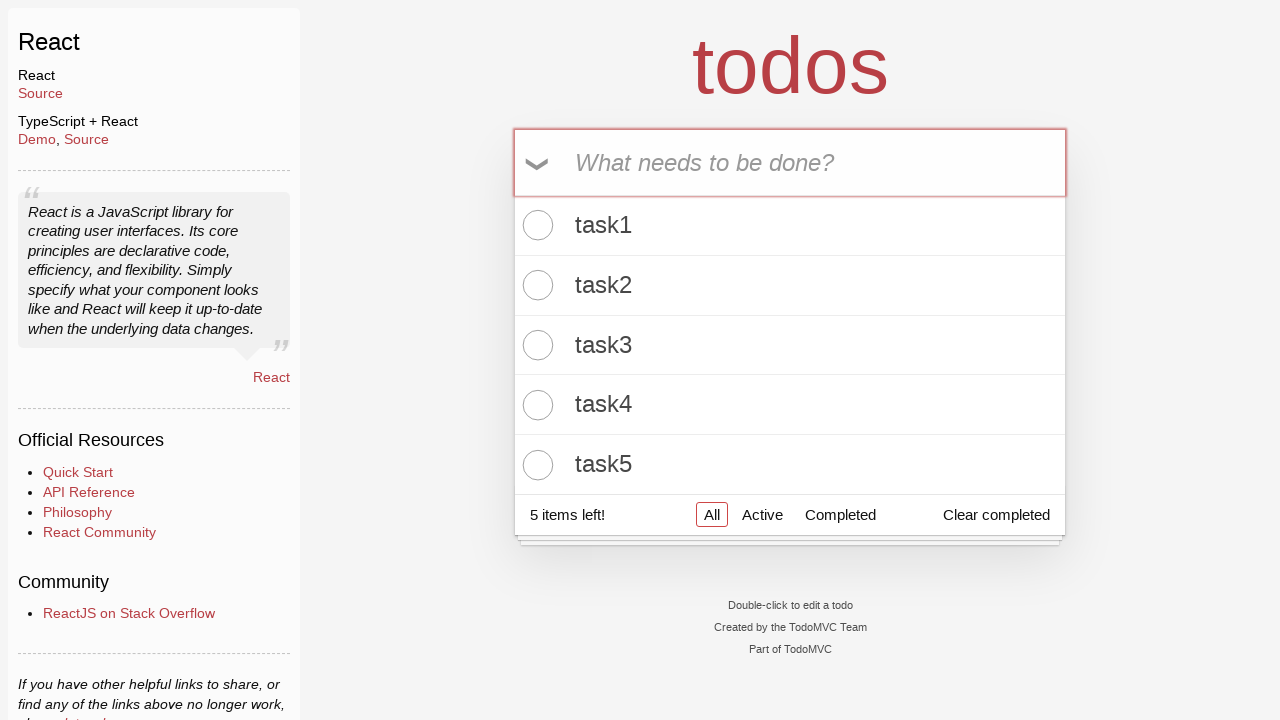